Tests opening a new browser tab by navigating to a page, opening a new tab, navigating to a different page in that tab, and verifying two tabs are open.

Starting URL: https://the-internet.herokuapp.com/windows

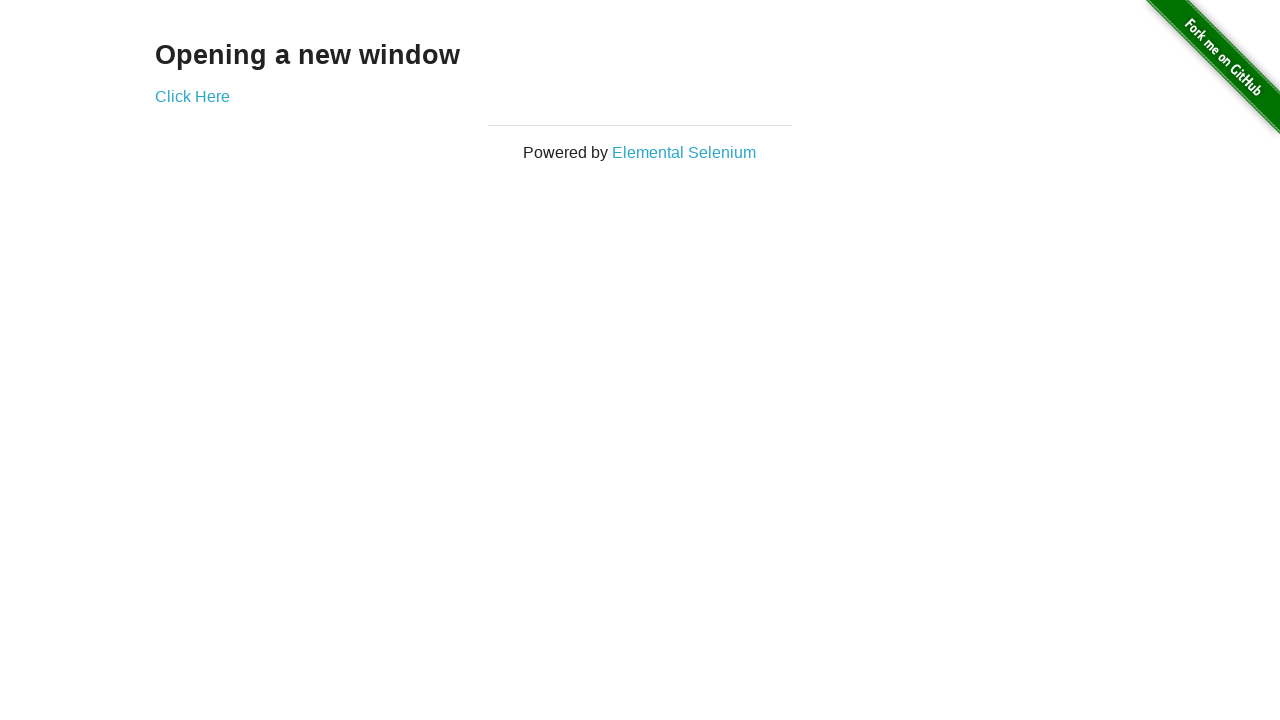

Navigated to the starting page at https://the-internet.herokuapp.com/windows
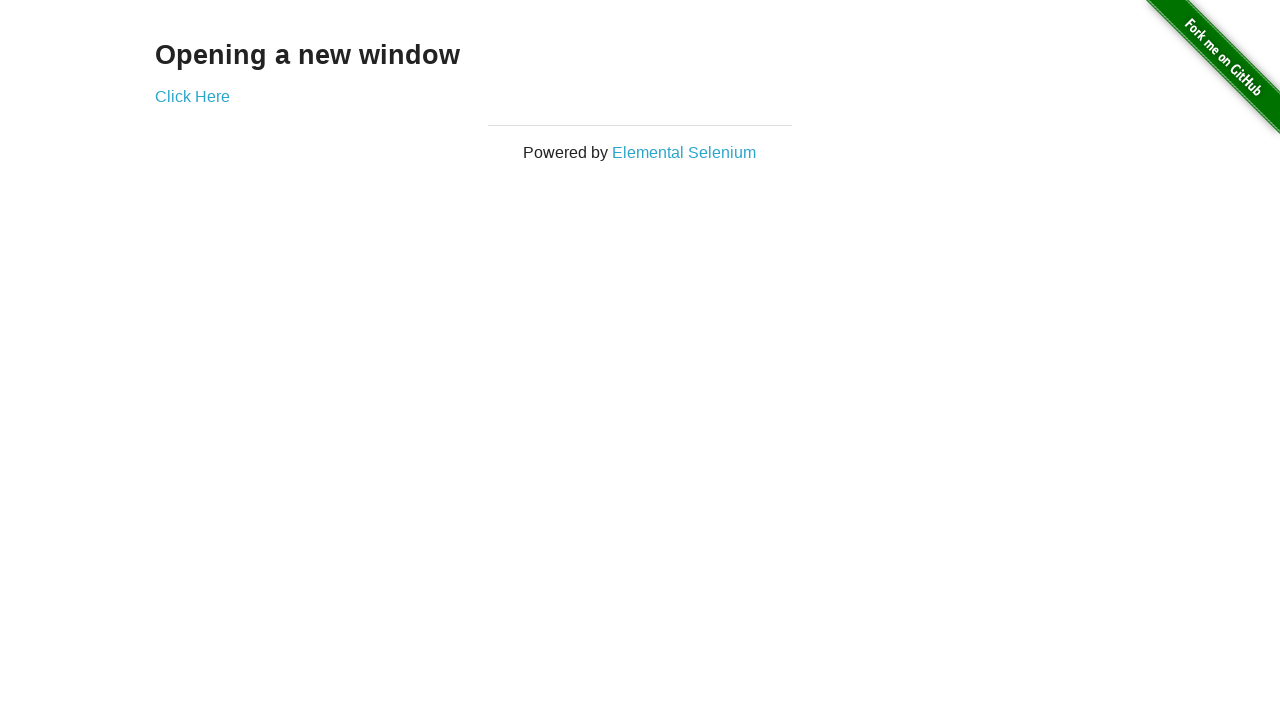

Opened a new browser tab
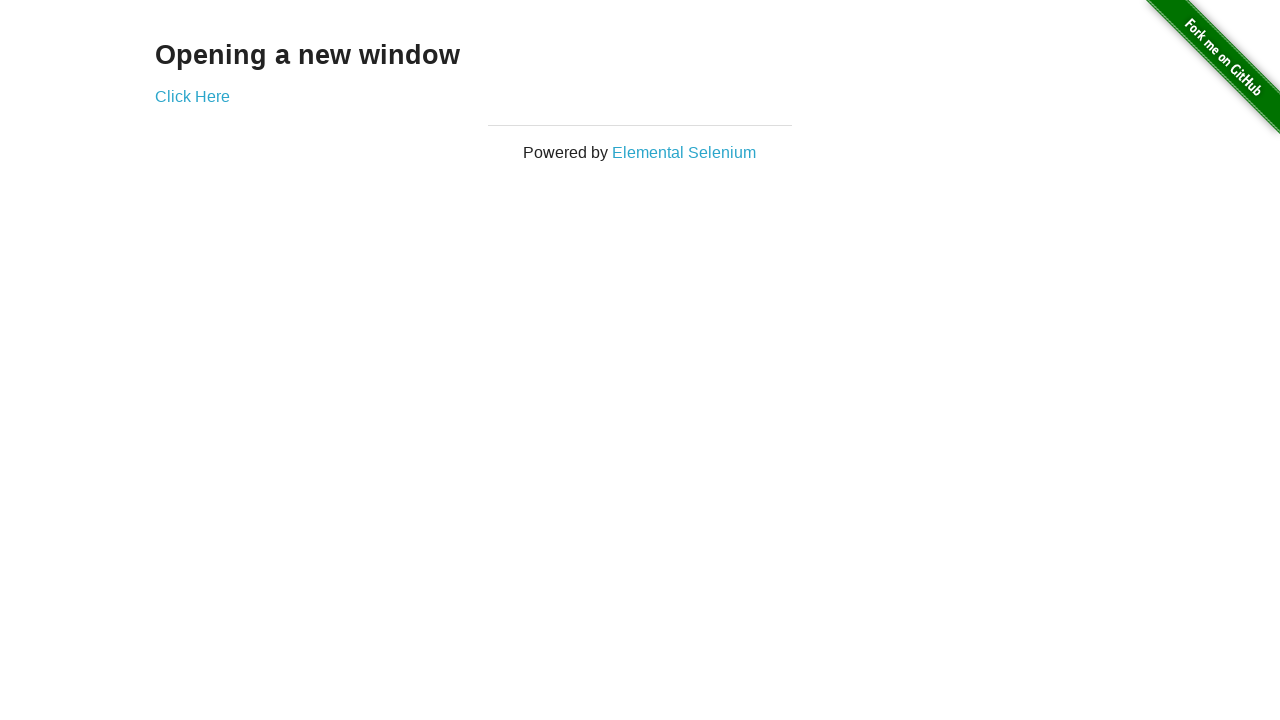

Navigated to https://the-internet.herokuapp.com/typos in the new tab
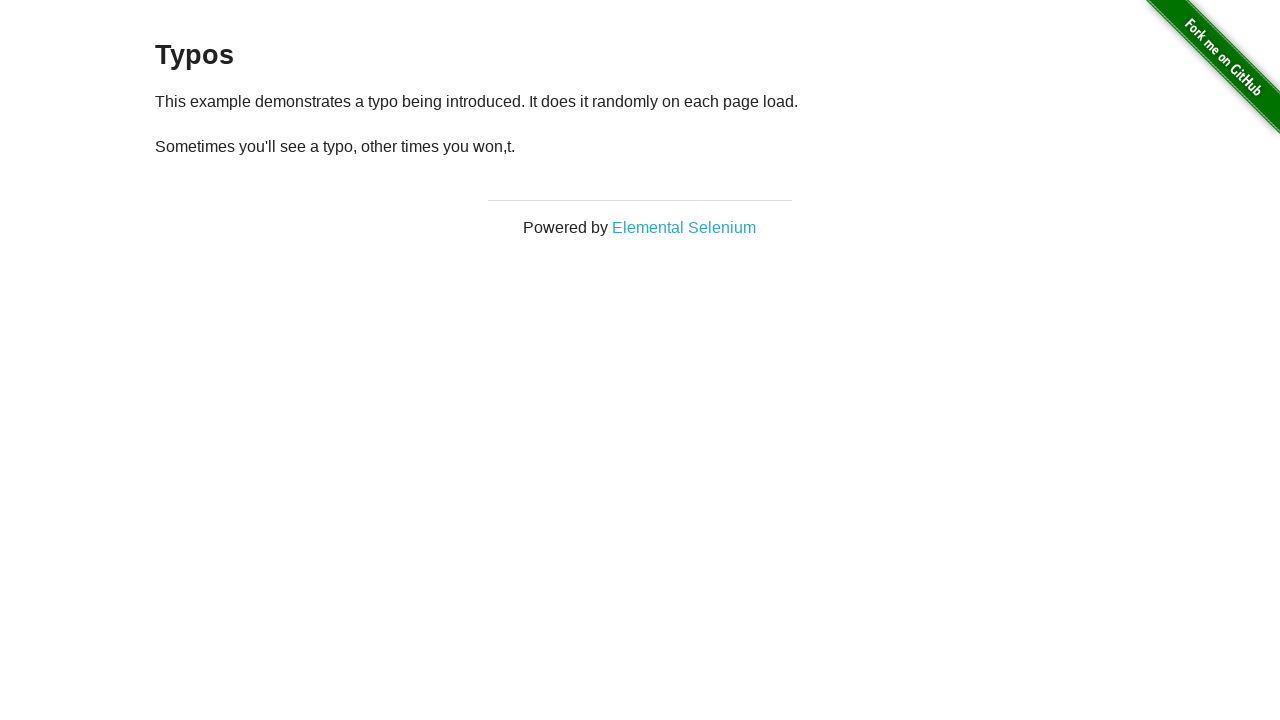

Verified that 2 tabs are open
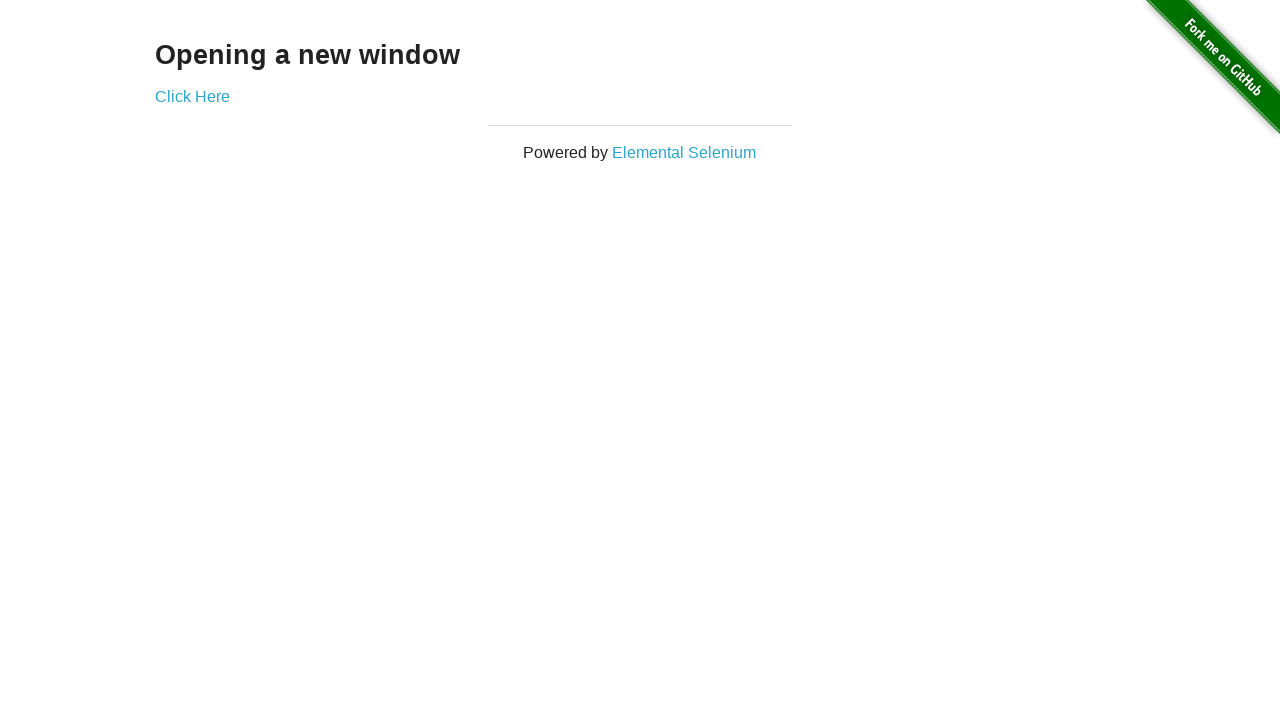

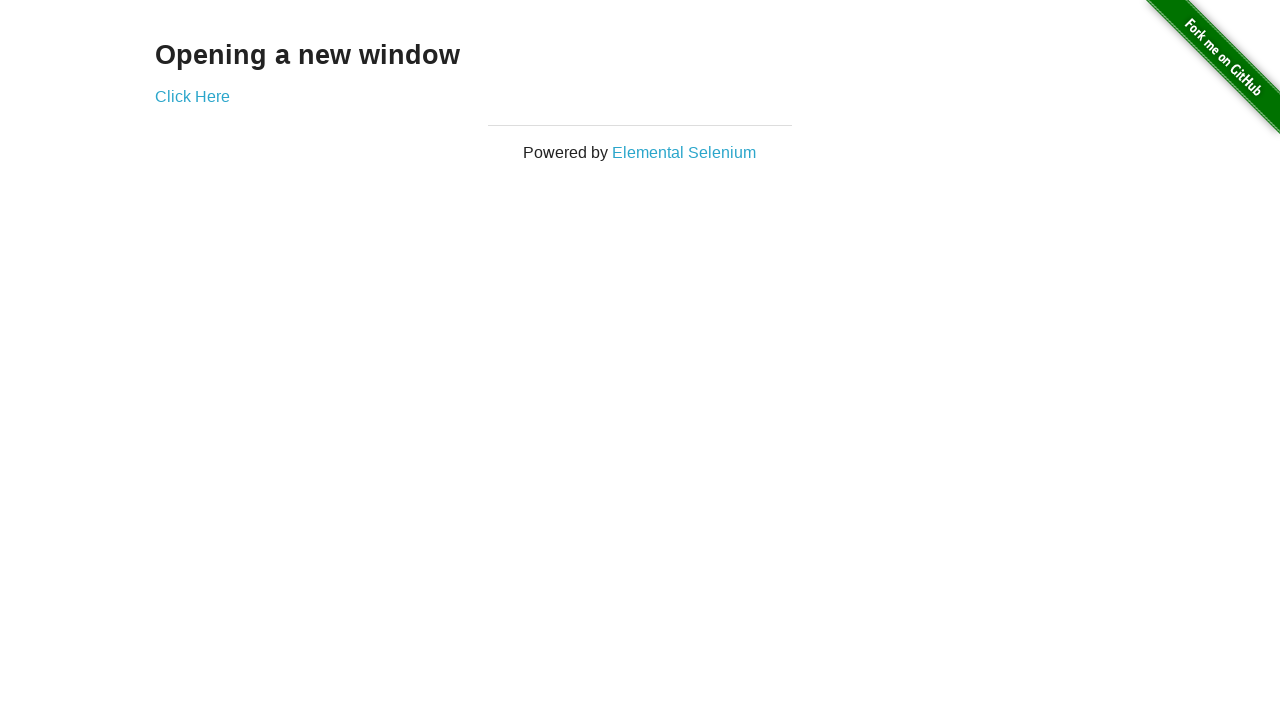